Tests JavaScript alert functionality by clicking a button to trigger an alert and then accepting it

Starting URL: https://demo.automationtesting.in/Alerts.html

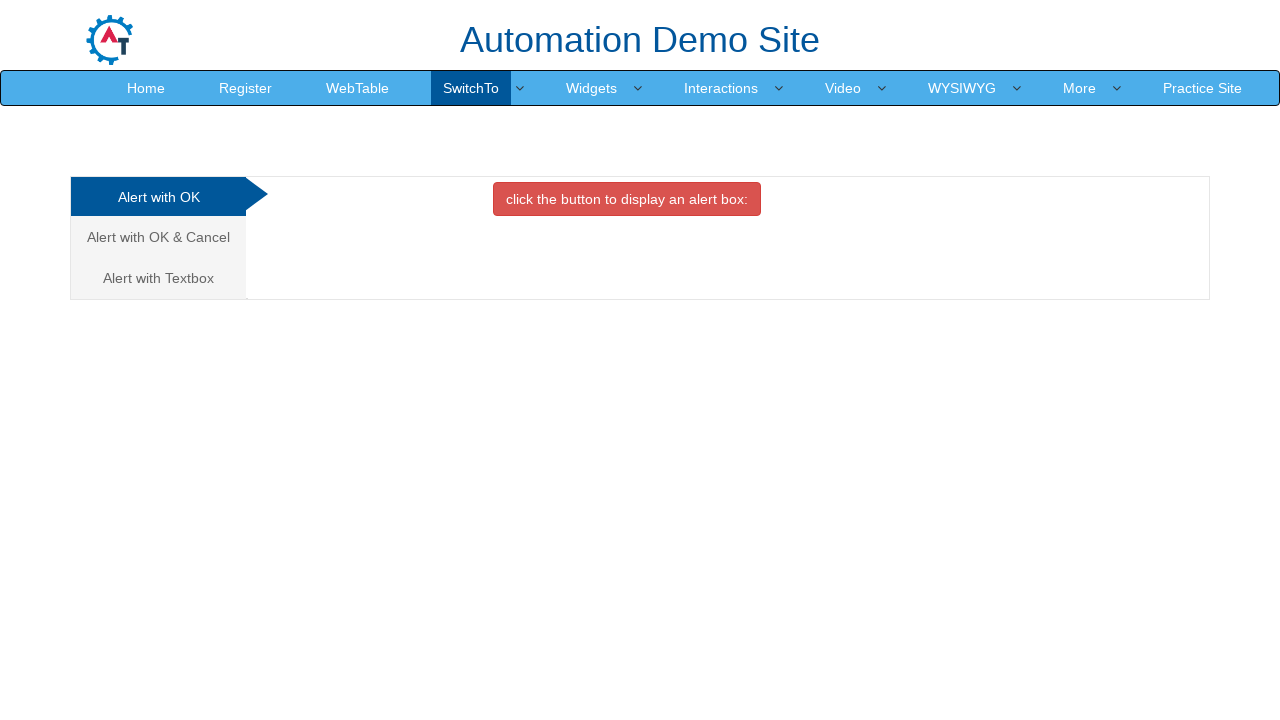

Clicked the alert button to trigger JavaScript alert at (627, 199) on xpath=//button[contains(text(),'alert')]
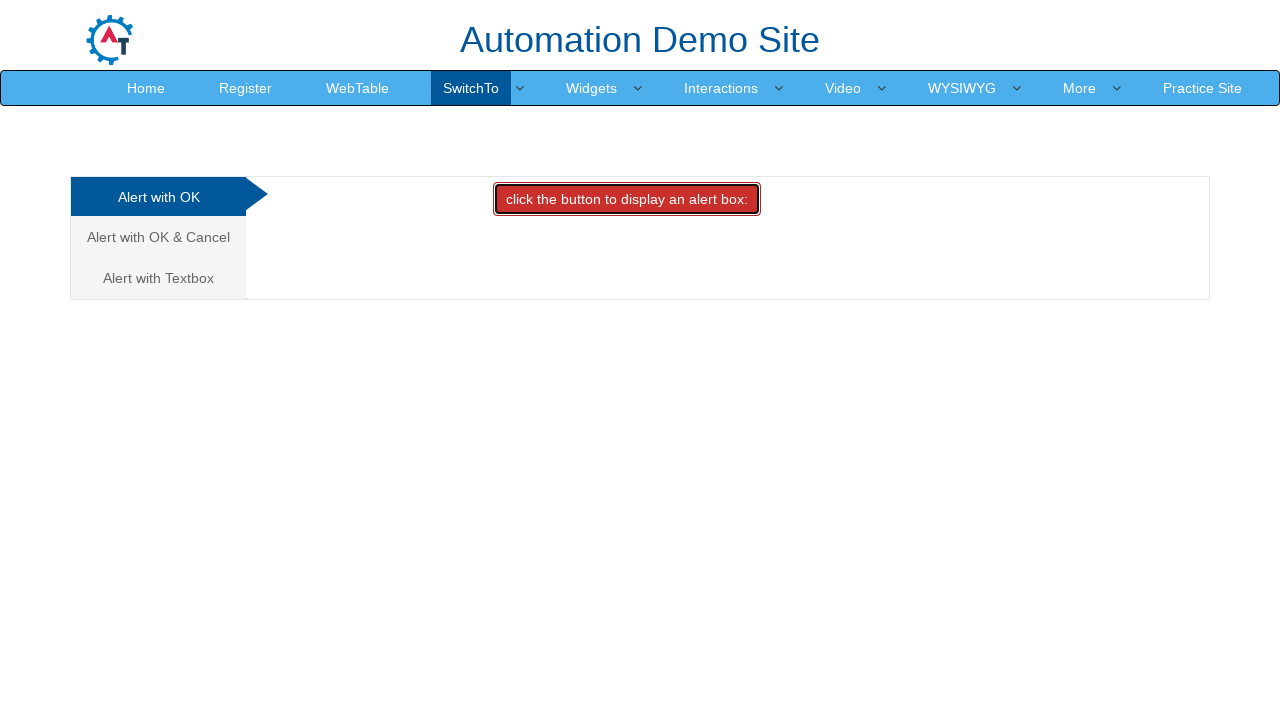

Set up dialog handler to accept alerts
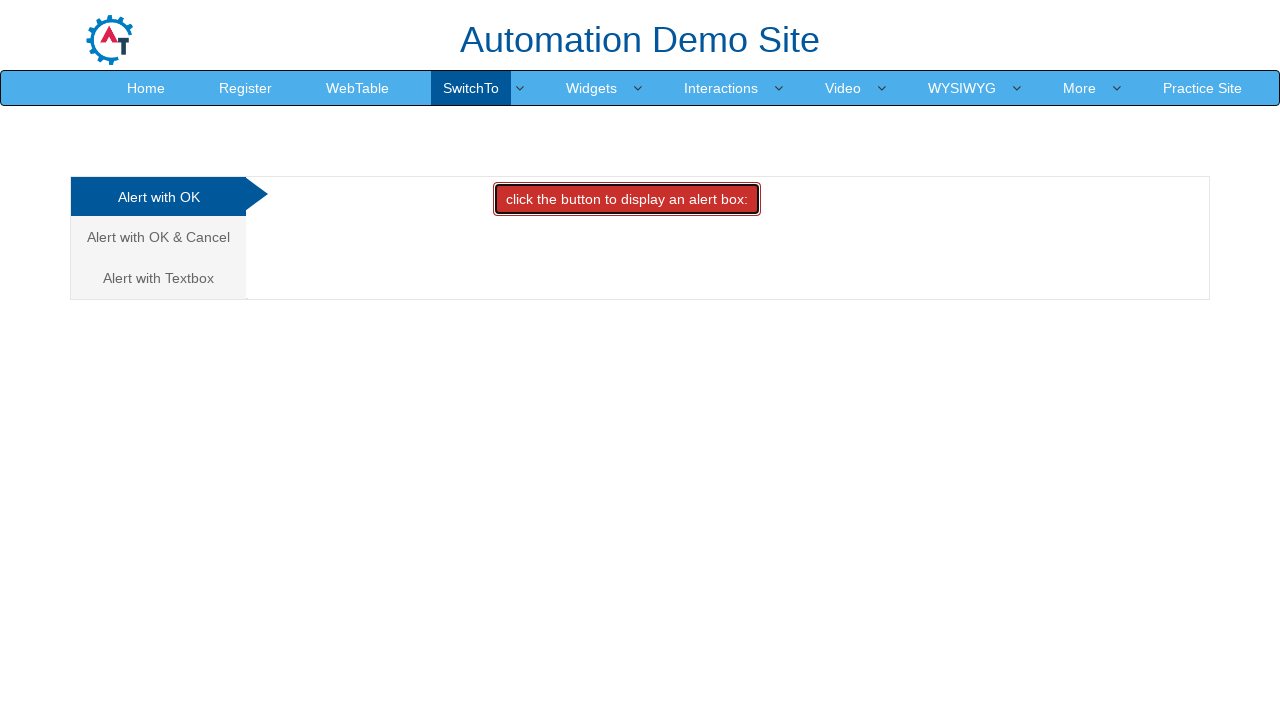

Clicked the alert button again to trigger alert and test handler at (627, 199) on xpath=//button[contains(text(),'alert')]
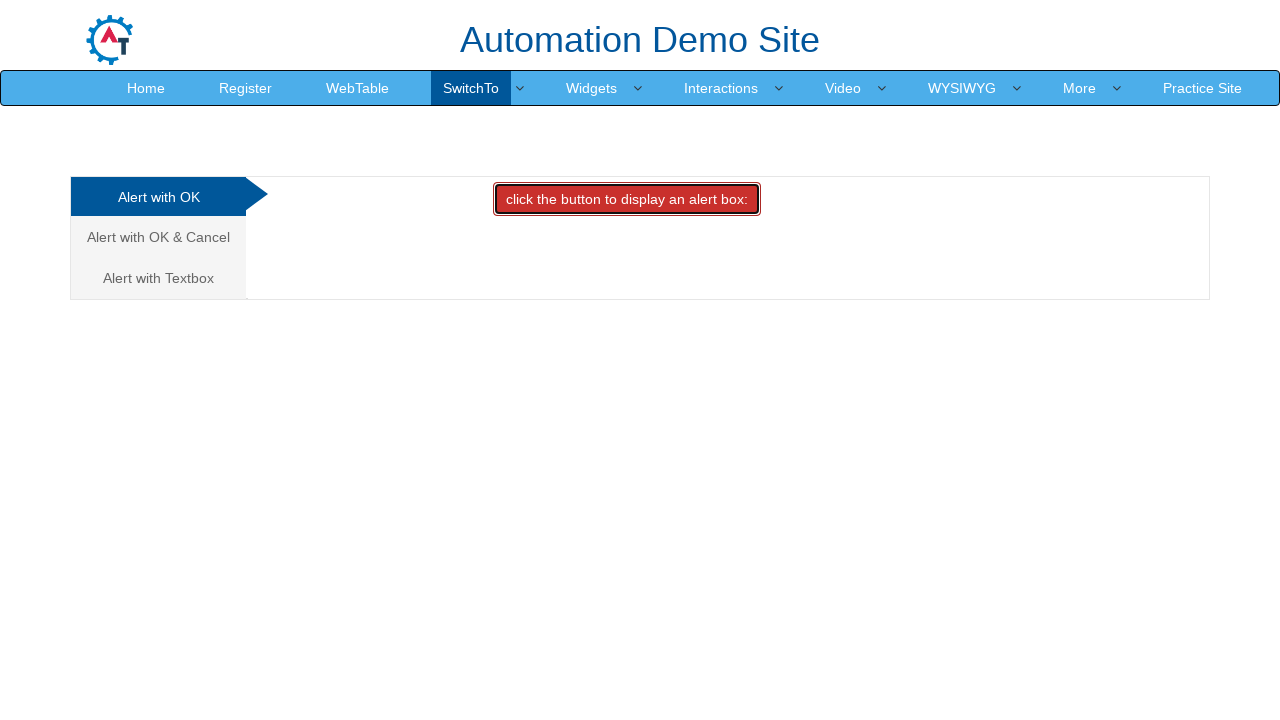

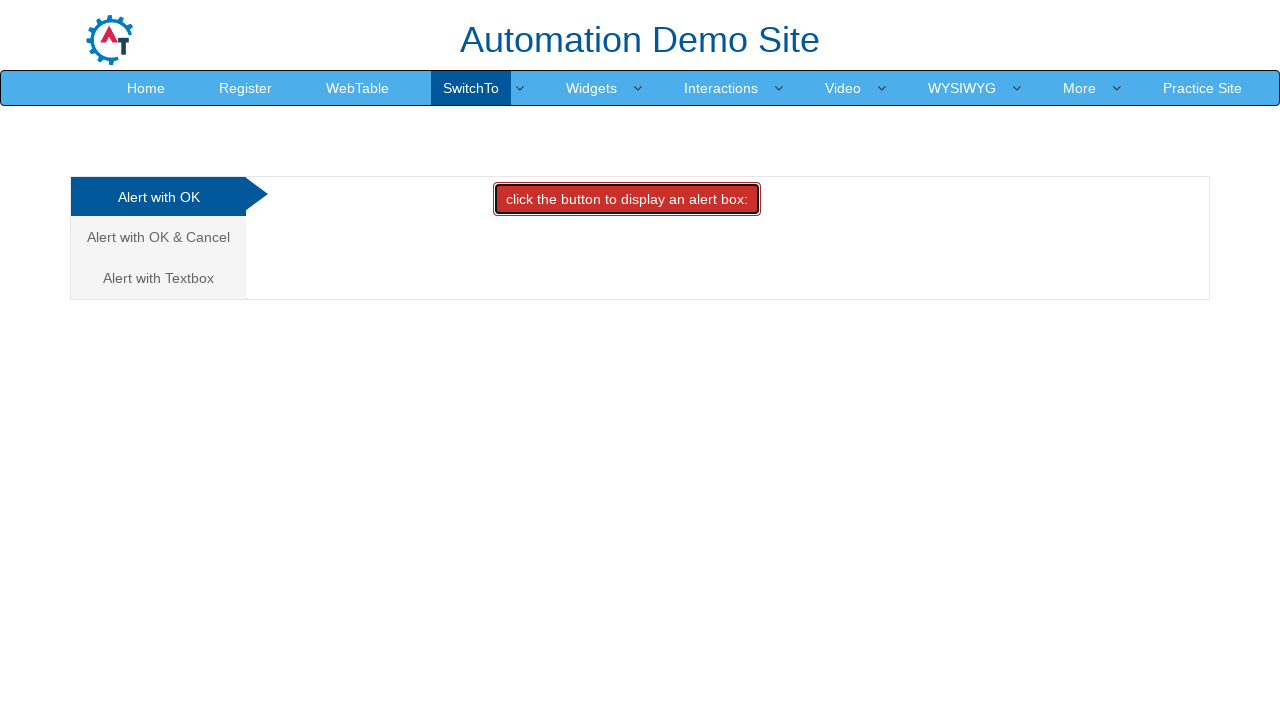